Tests page scrolling functionality by navigating to a Selenium practice demo page, maximizing the window, scrolling down, and then scrolling back up.

Starting URL: https://www.techlistic.com/p/demo-selenium-practice.html

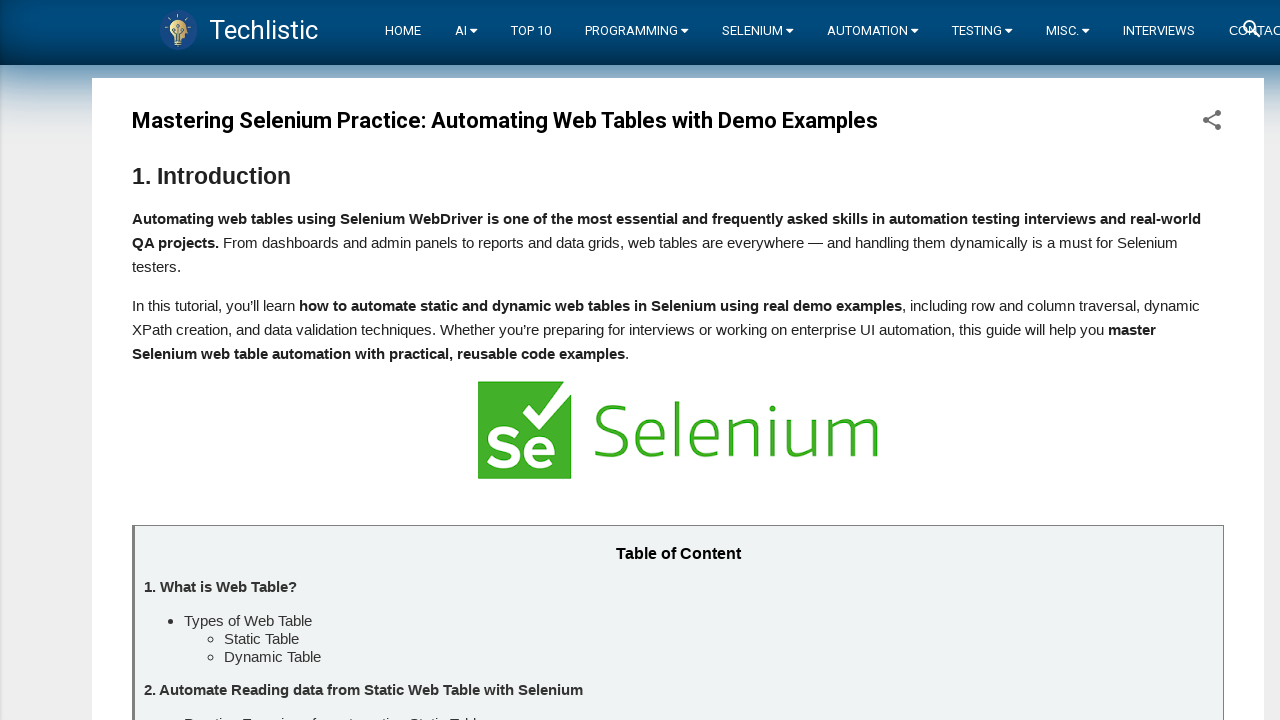

Navigated to Selenium practice demo page
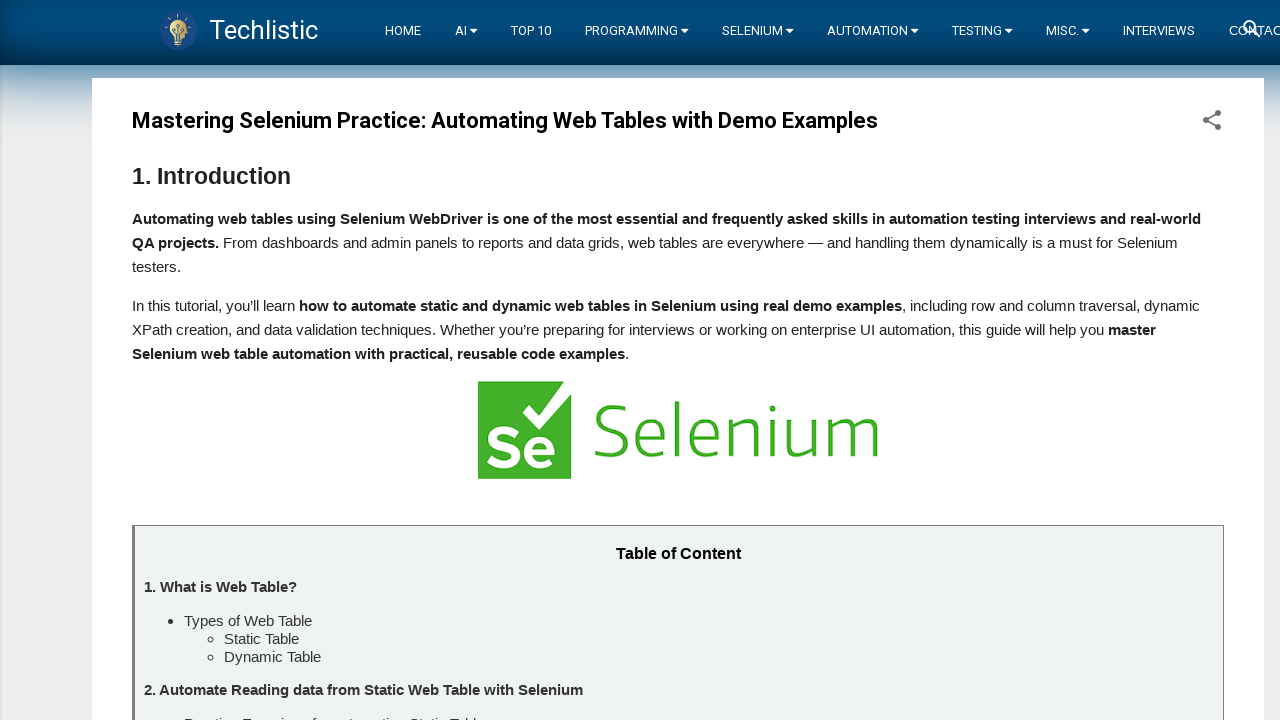

Set viewport size to 1920x1080
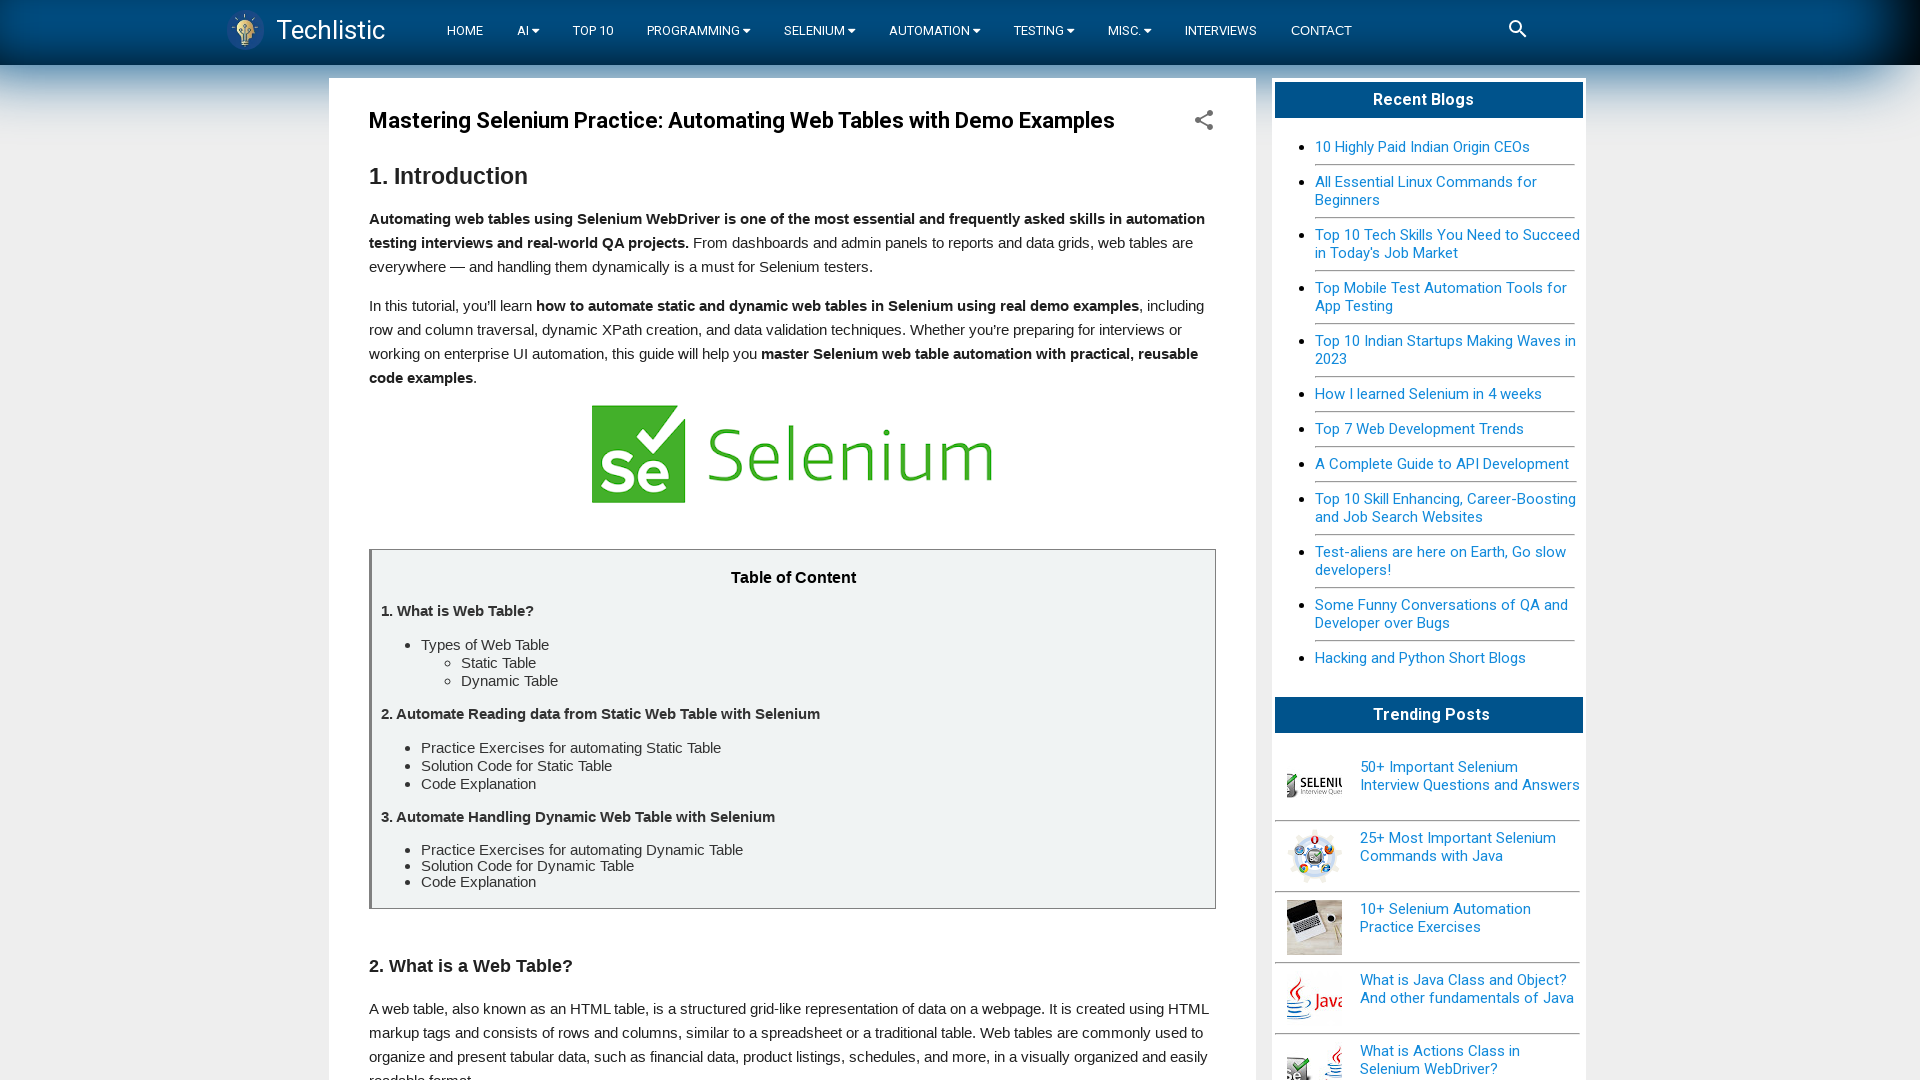

Scrolled down the page by 8000 pixels
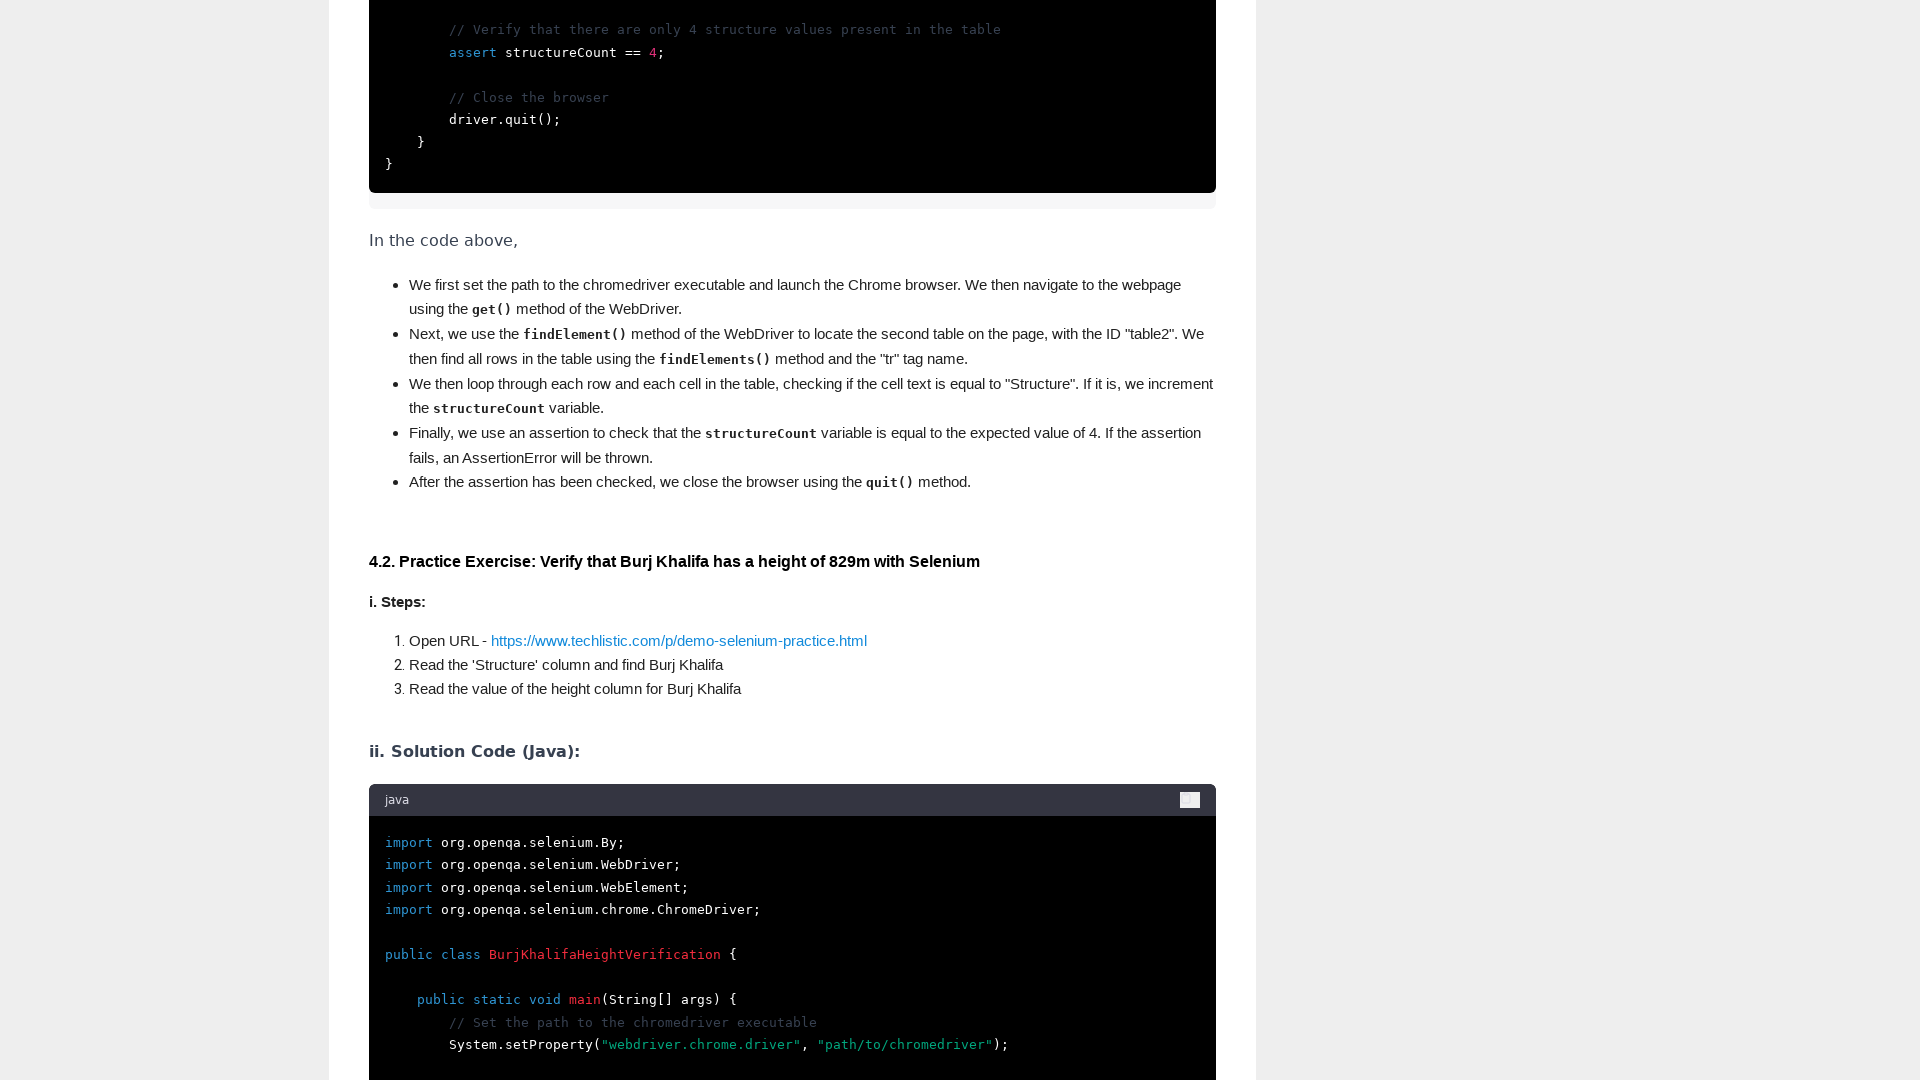

Waited 2 seconds for scroll animation to complete
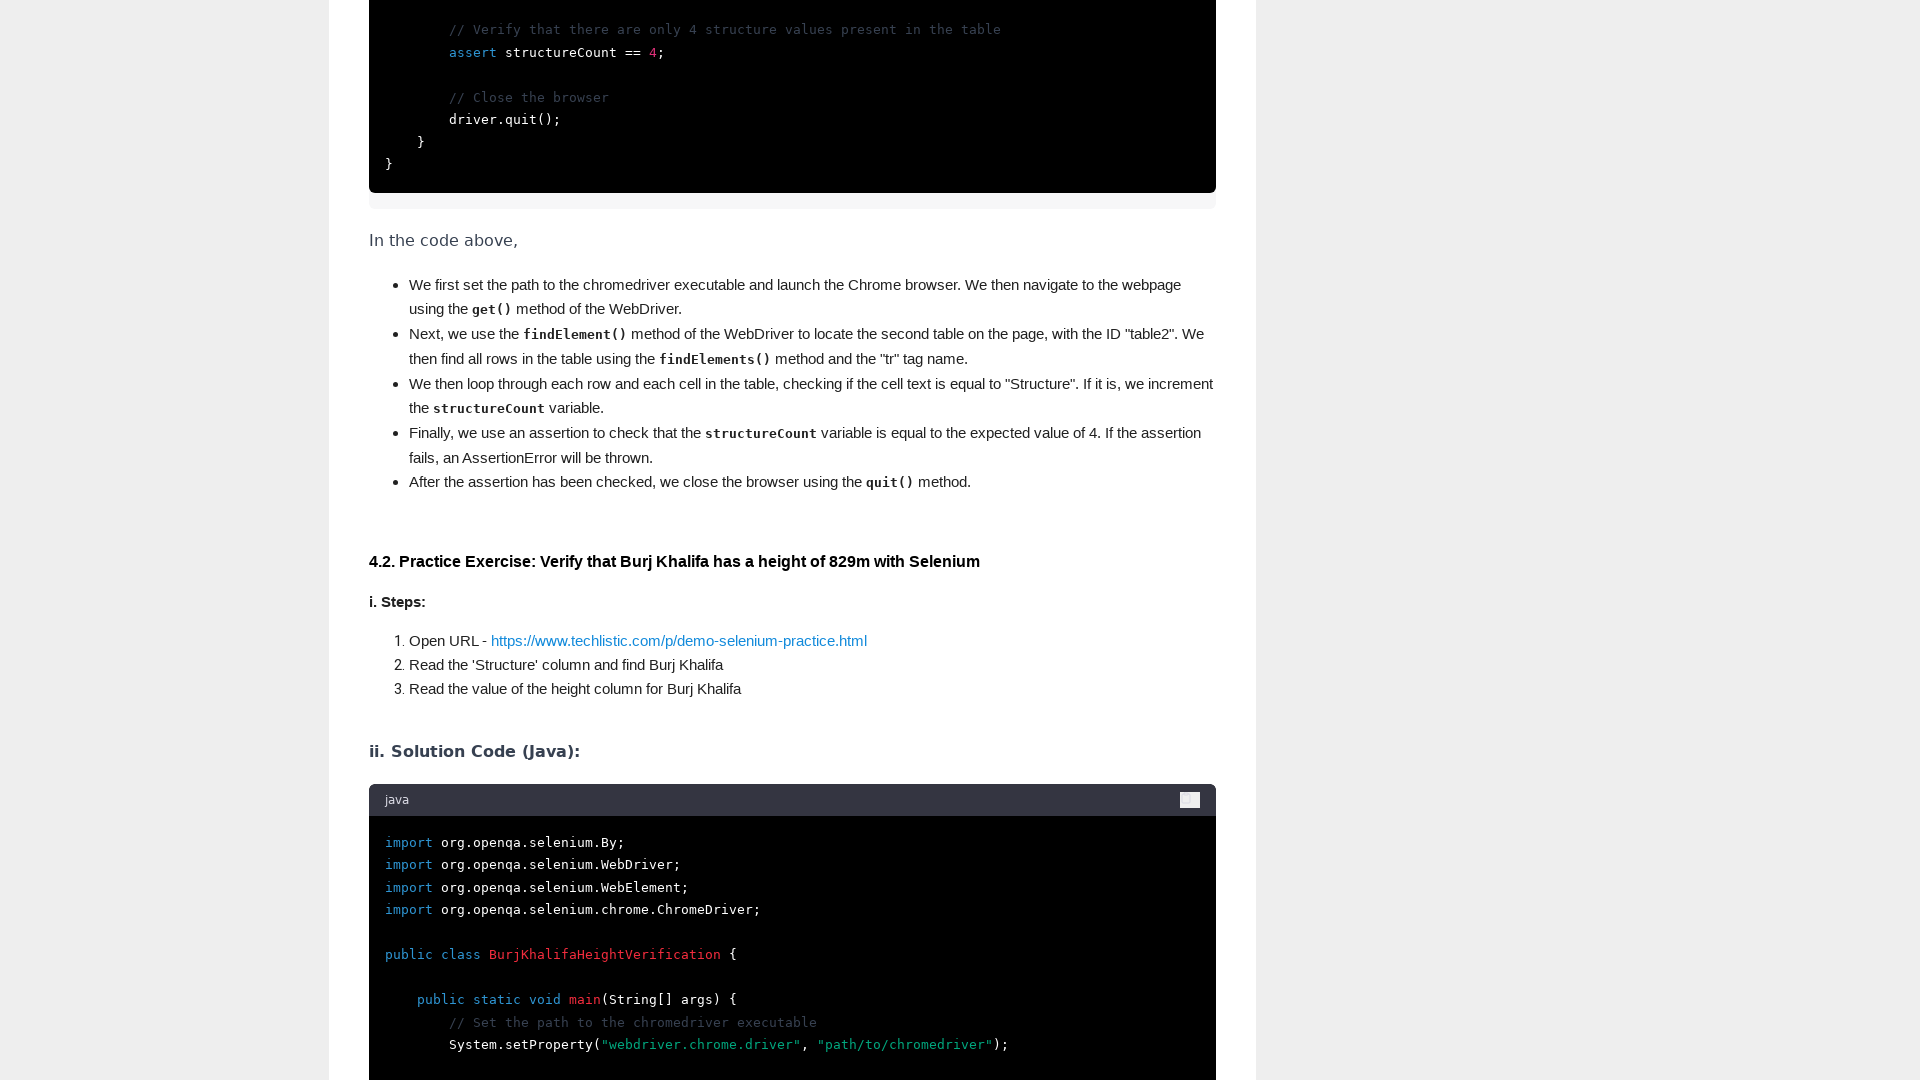

Scrolled back up the page by 4000 pixels
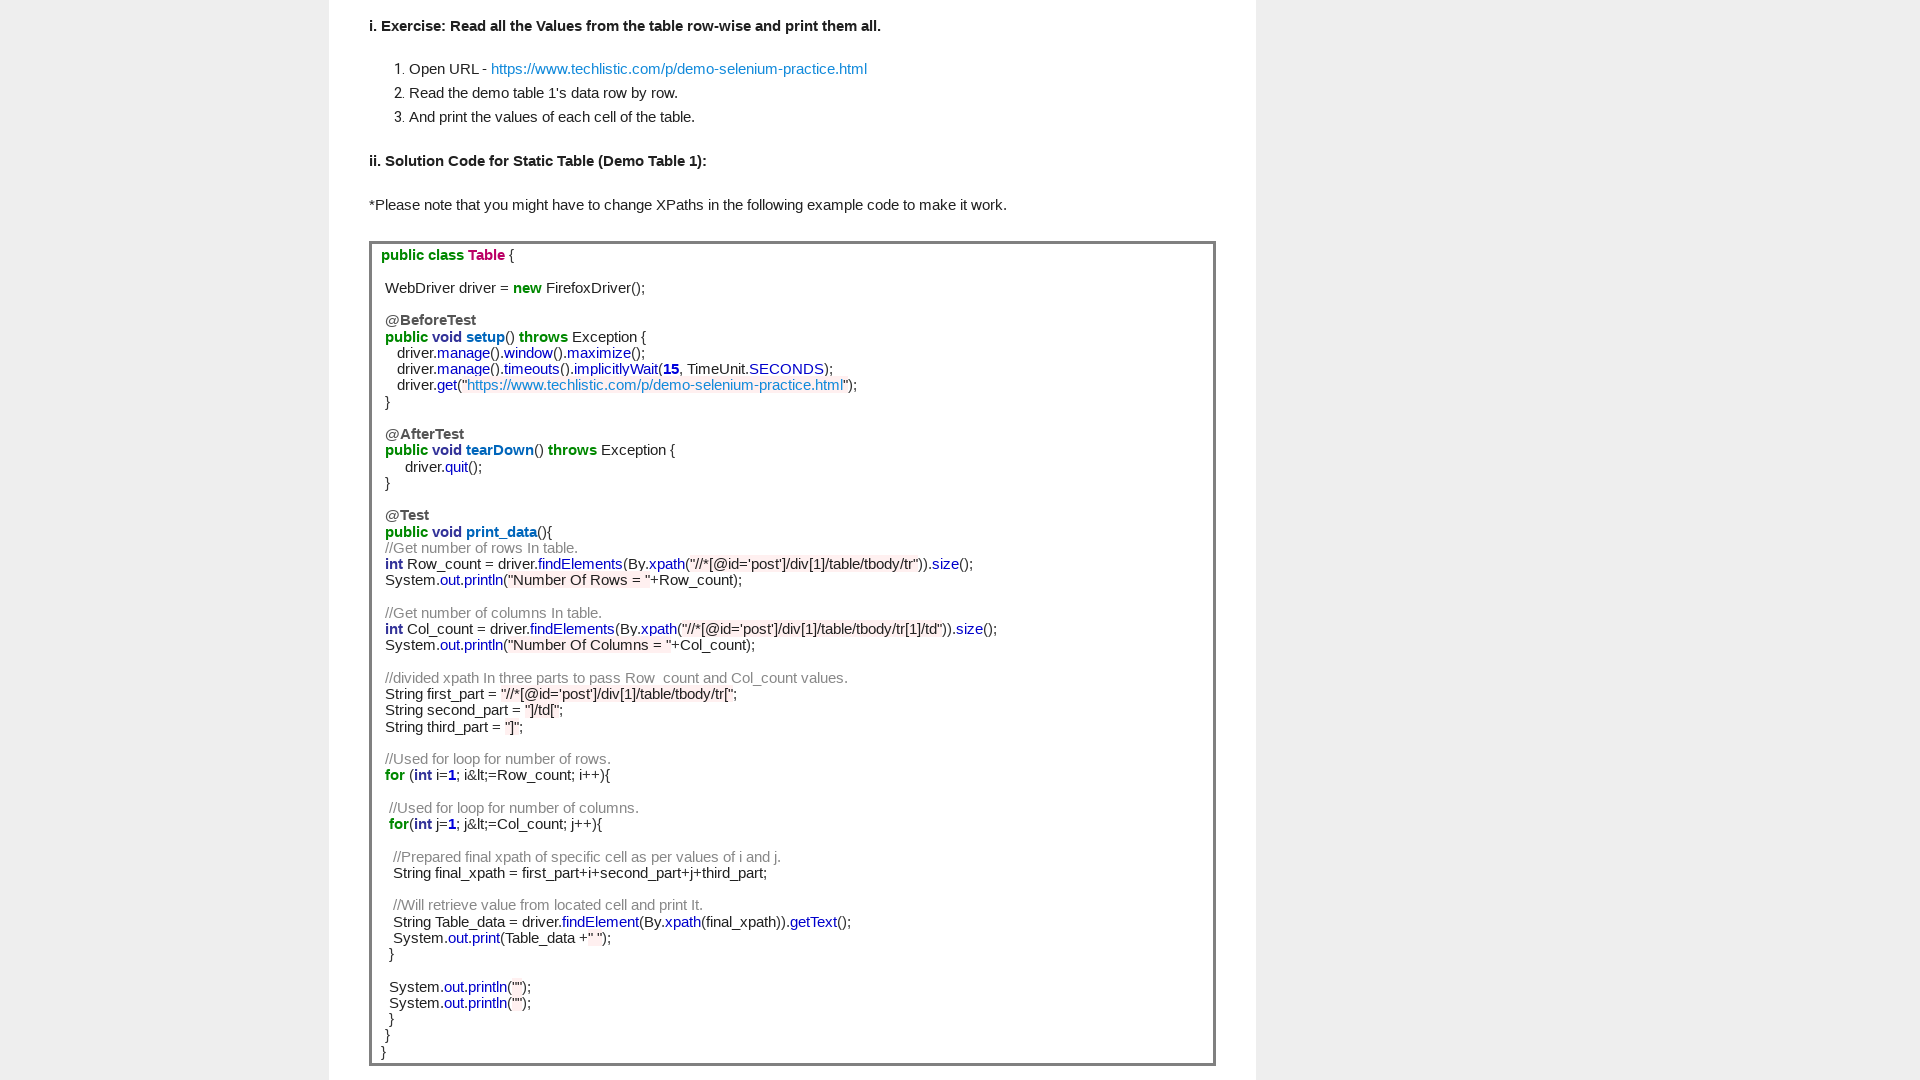

Waited 2 seconds for scroll animation to complete
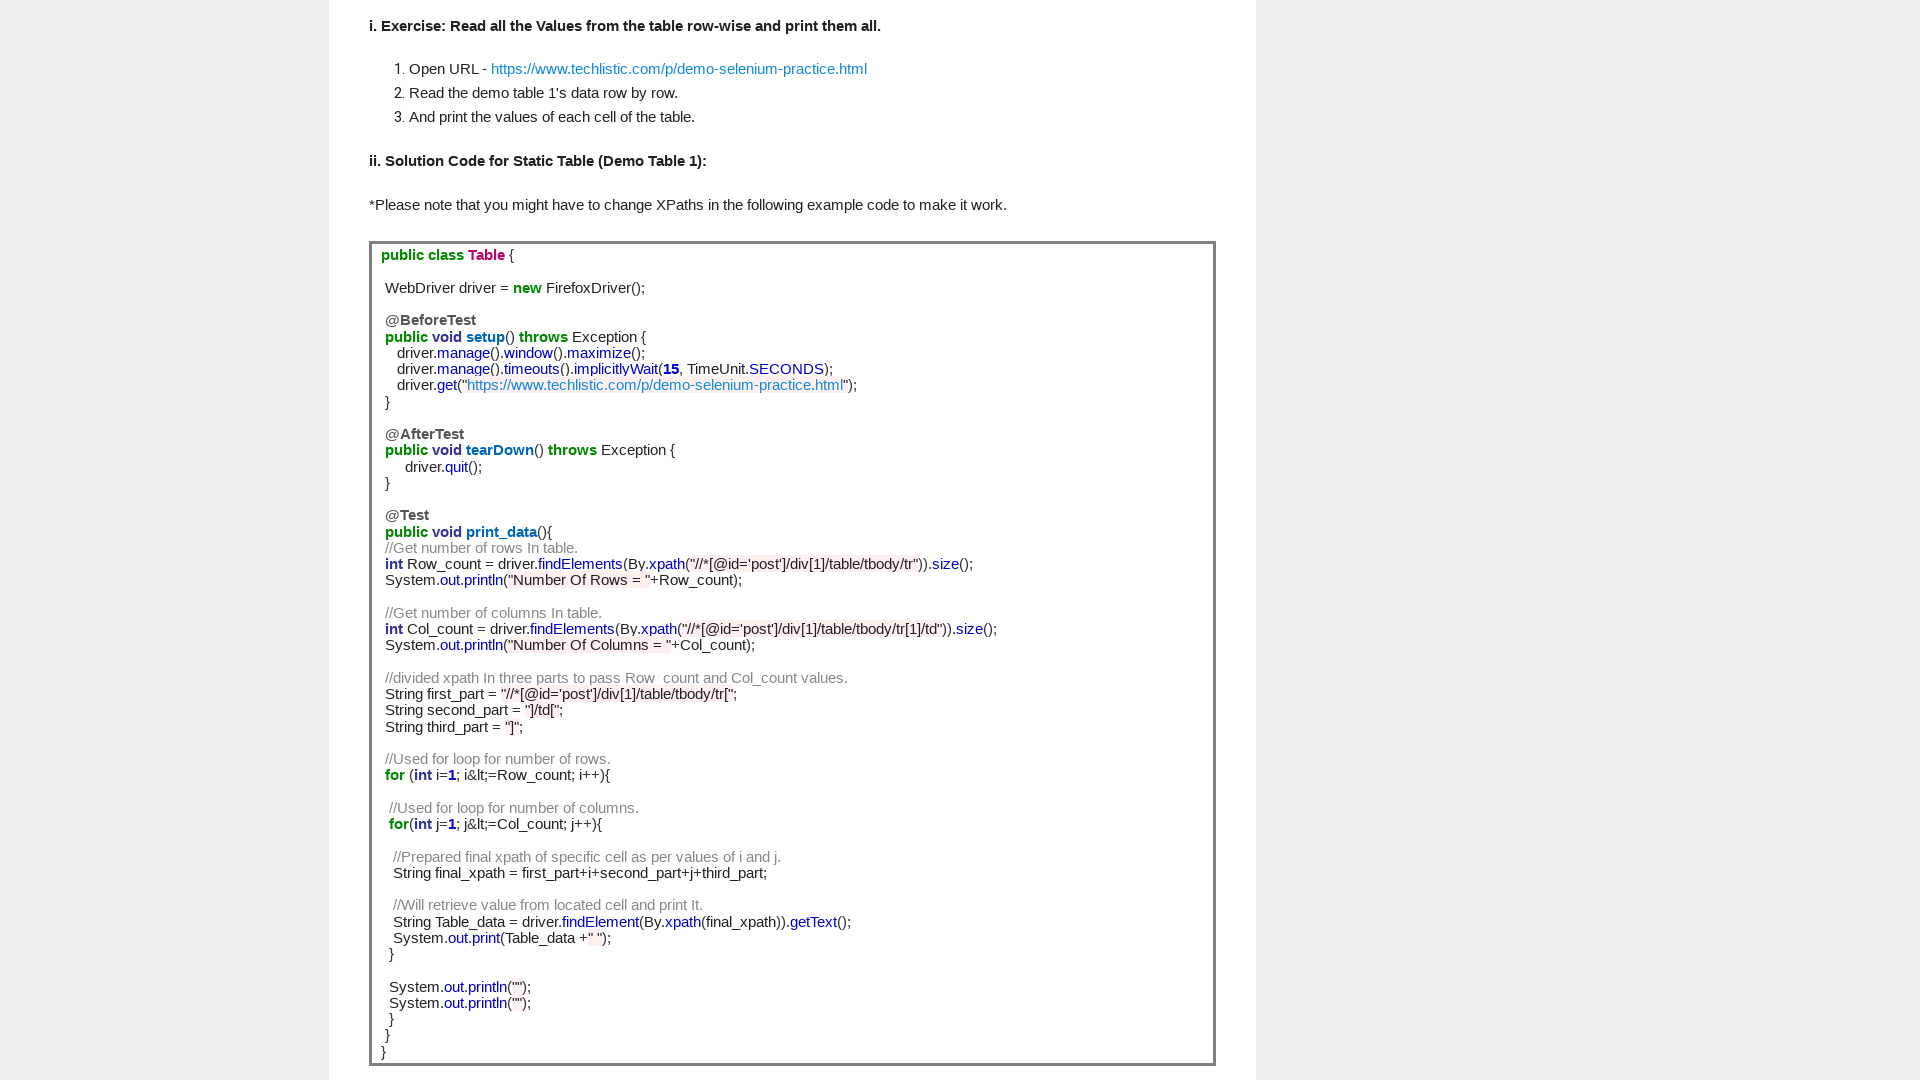

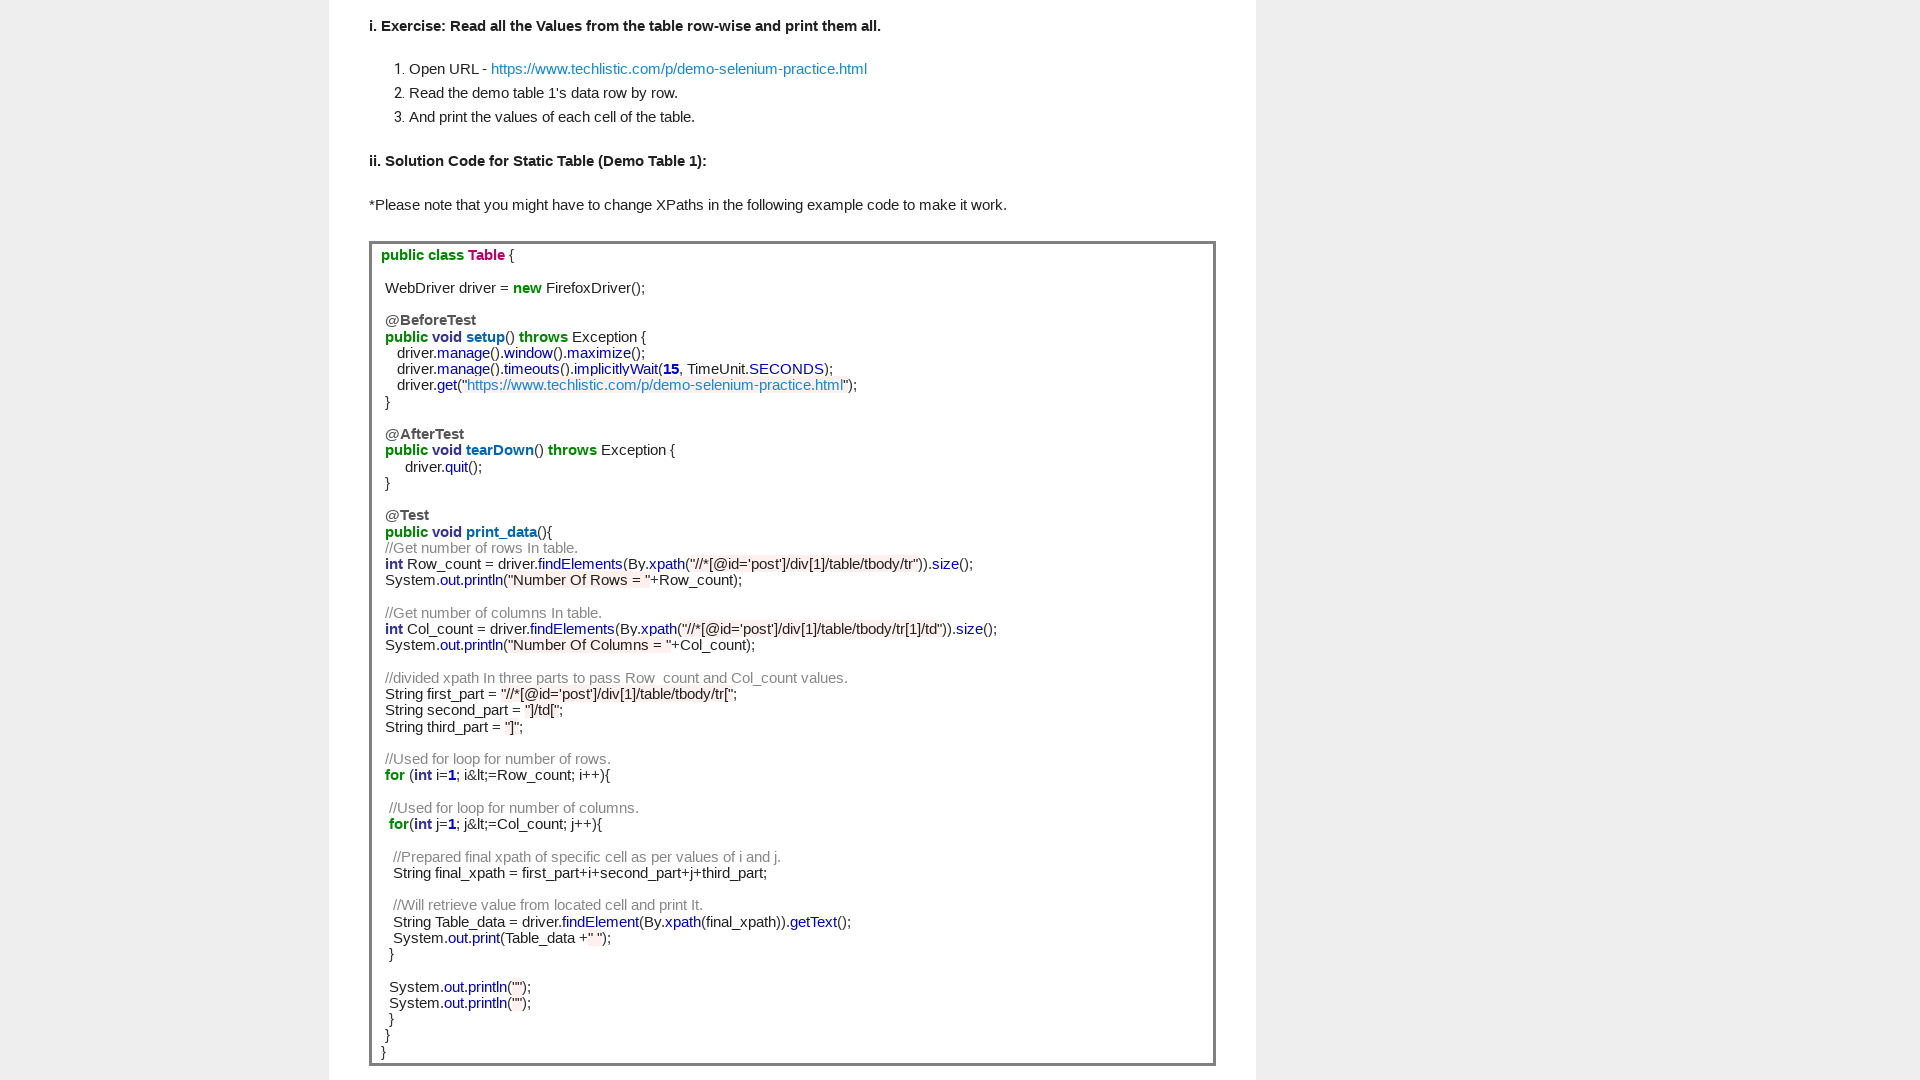